Navigates to TechPro Education website

Starting URL: https://techproeducation.com

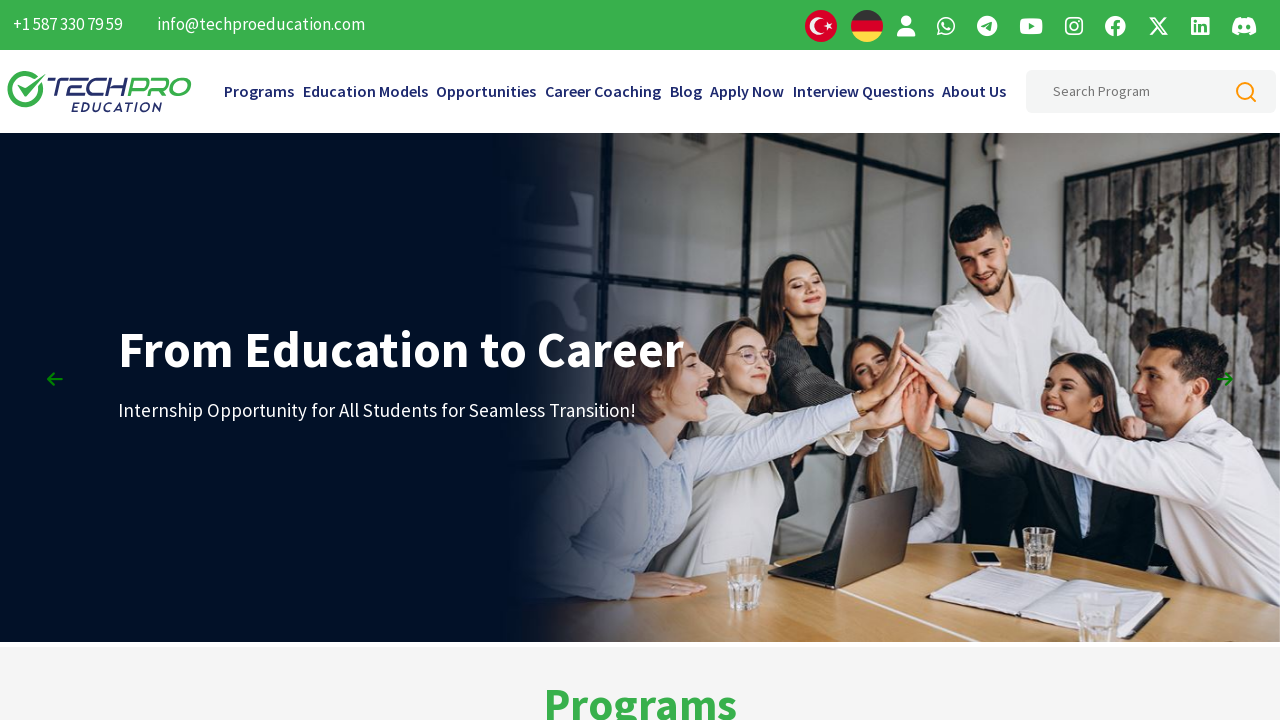

Navigated to TechPro Education website (https://techproeducation.com)
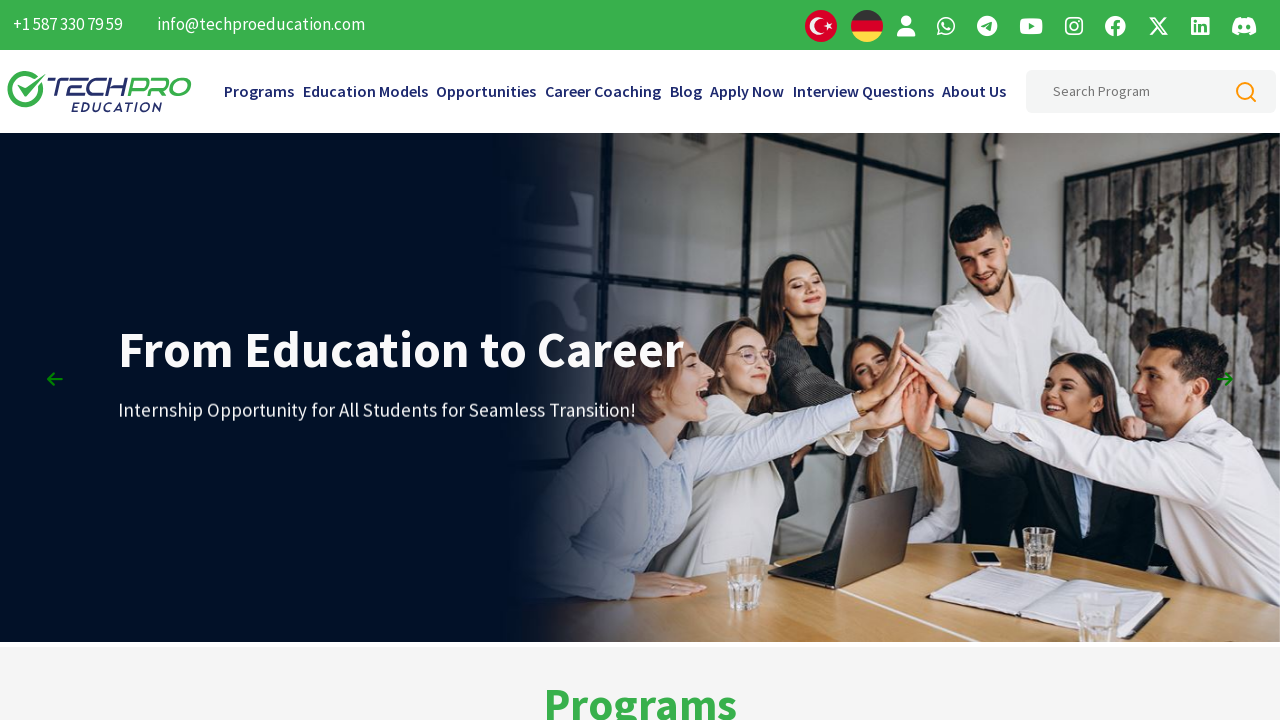

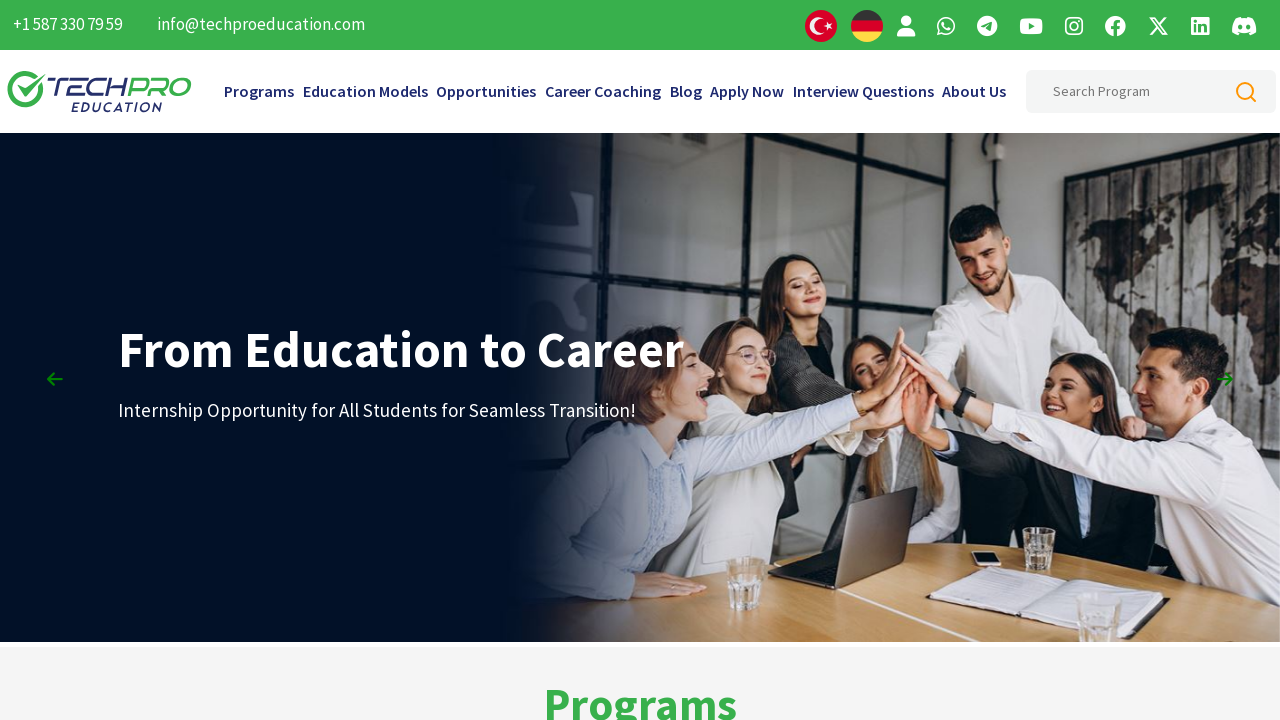